Navigates to a forms page with checkboxes

Starting URL: http://www.echoecho.com/htmlforms09.htm

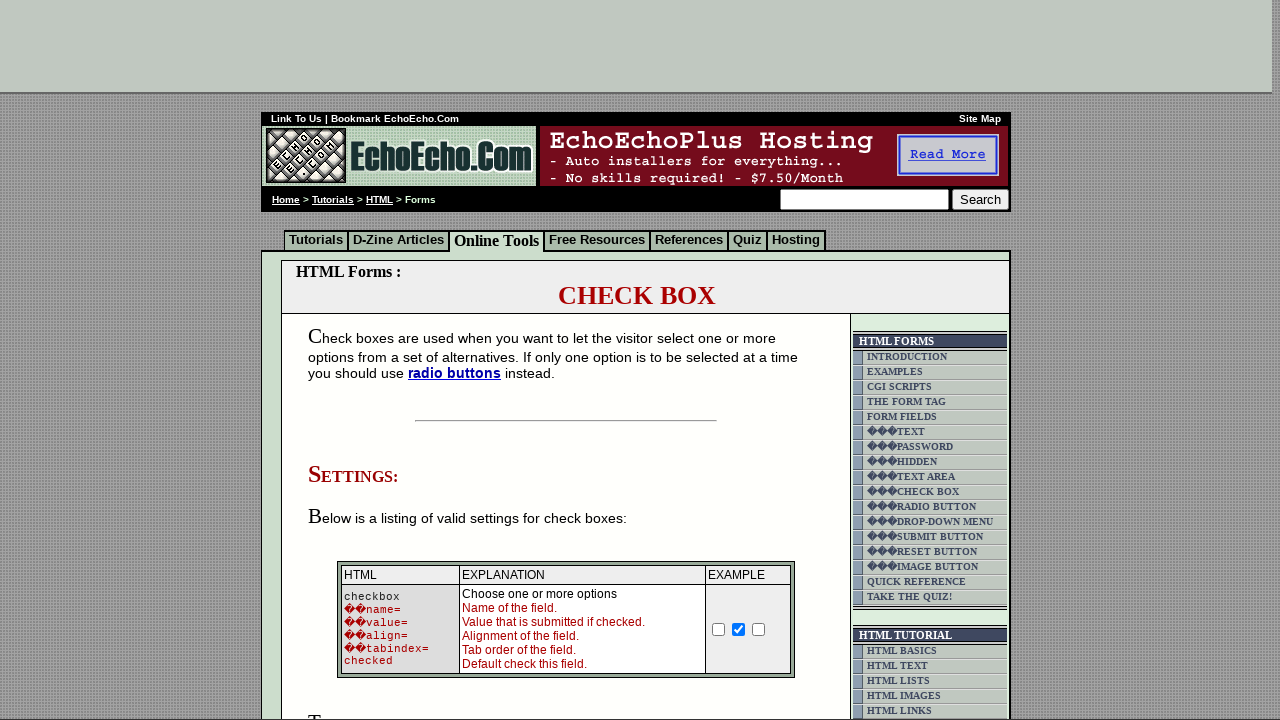

Navigated to forms page with checkboxes at http://www.echoecho.com/htmlforms09.htm
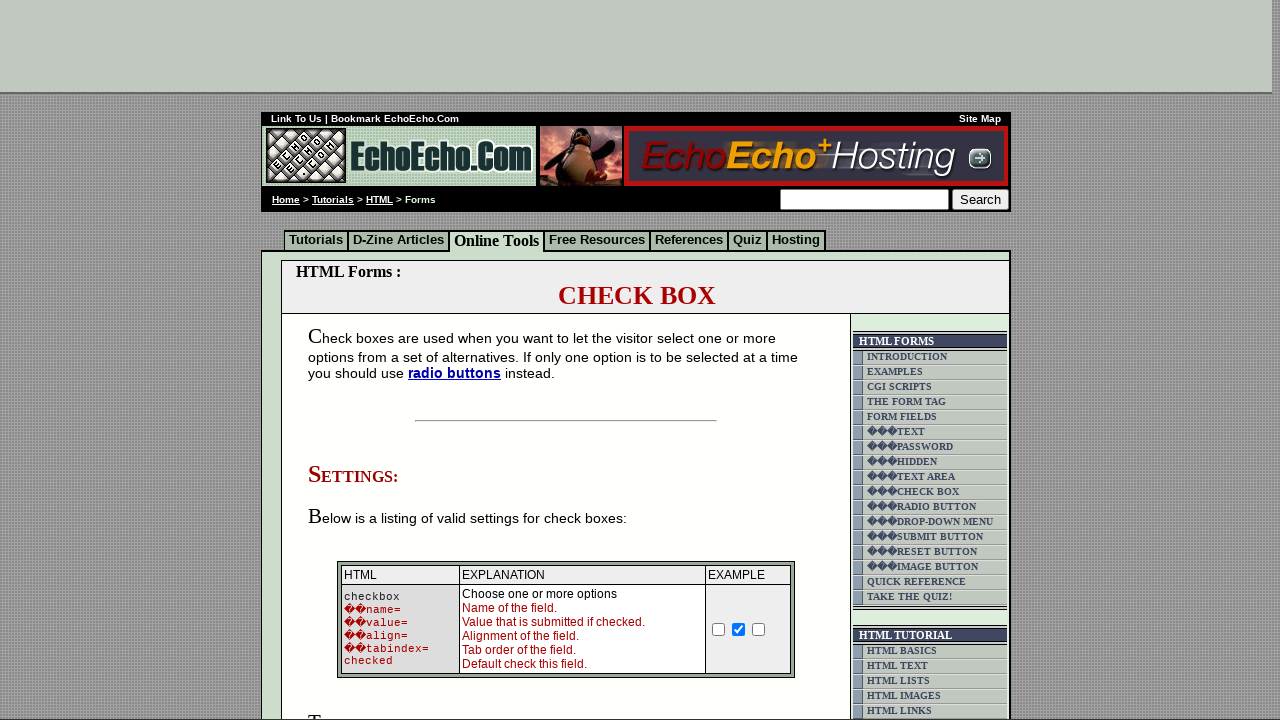

Page loaded and DOM content is ready
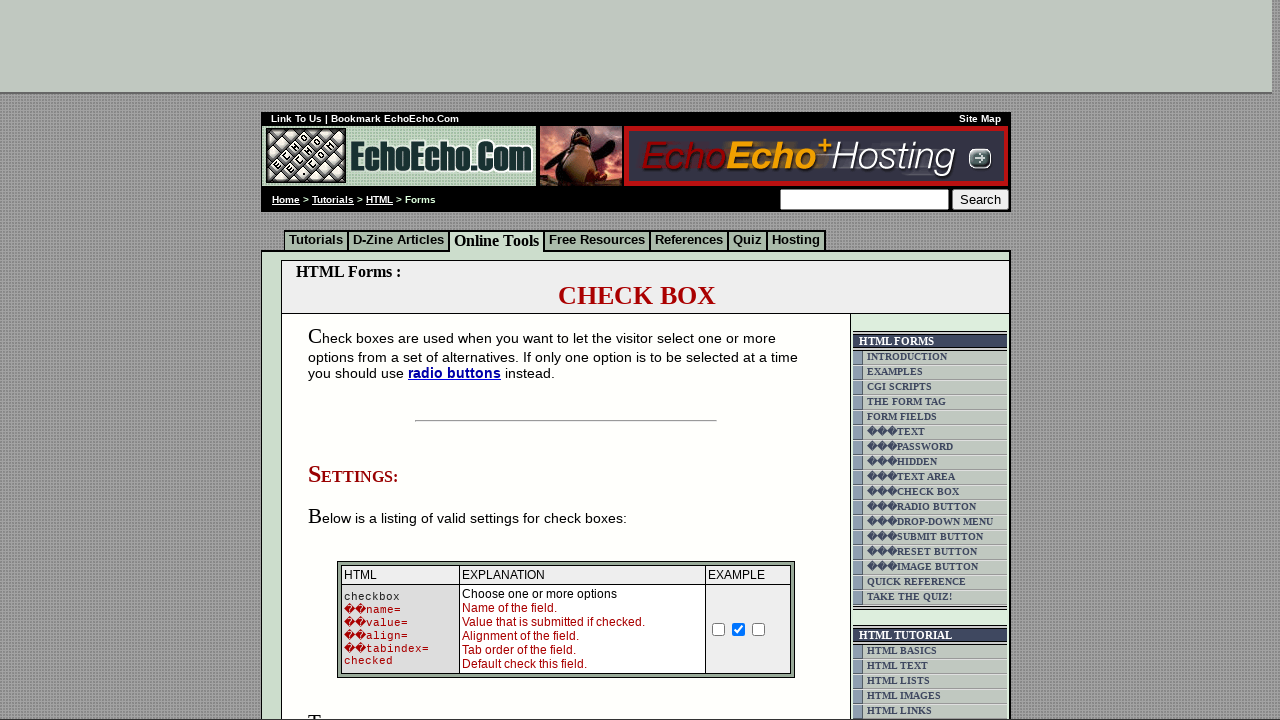

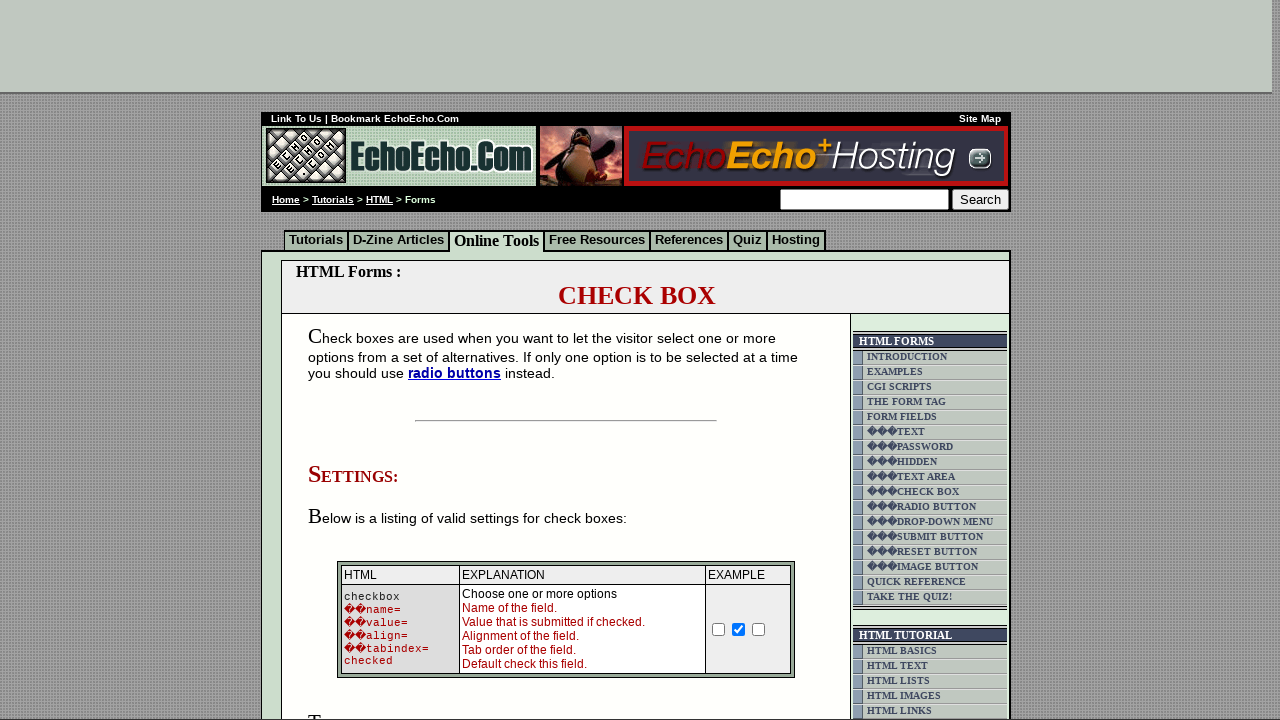